Tests a registration form page by verifying the page heading text, checking the placeholder attribute of the firstname input field, and filling in a first name value.

Starting URL: https://practice.cydeo.com/registration_form

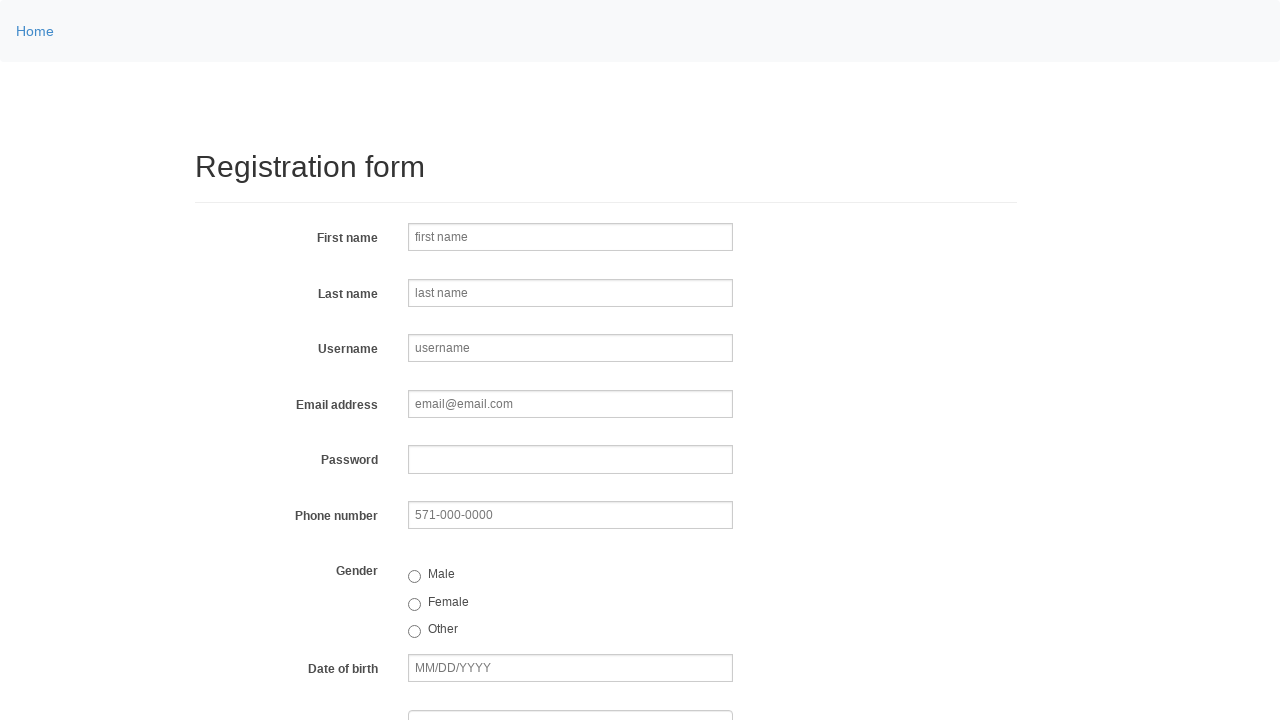

Located h2 heading element
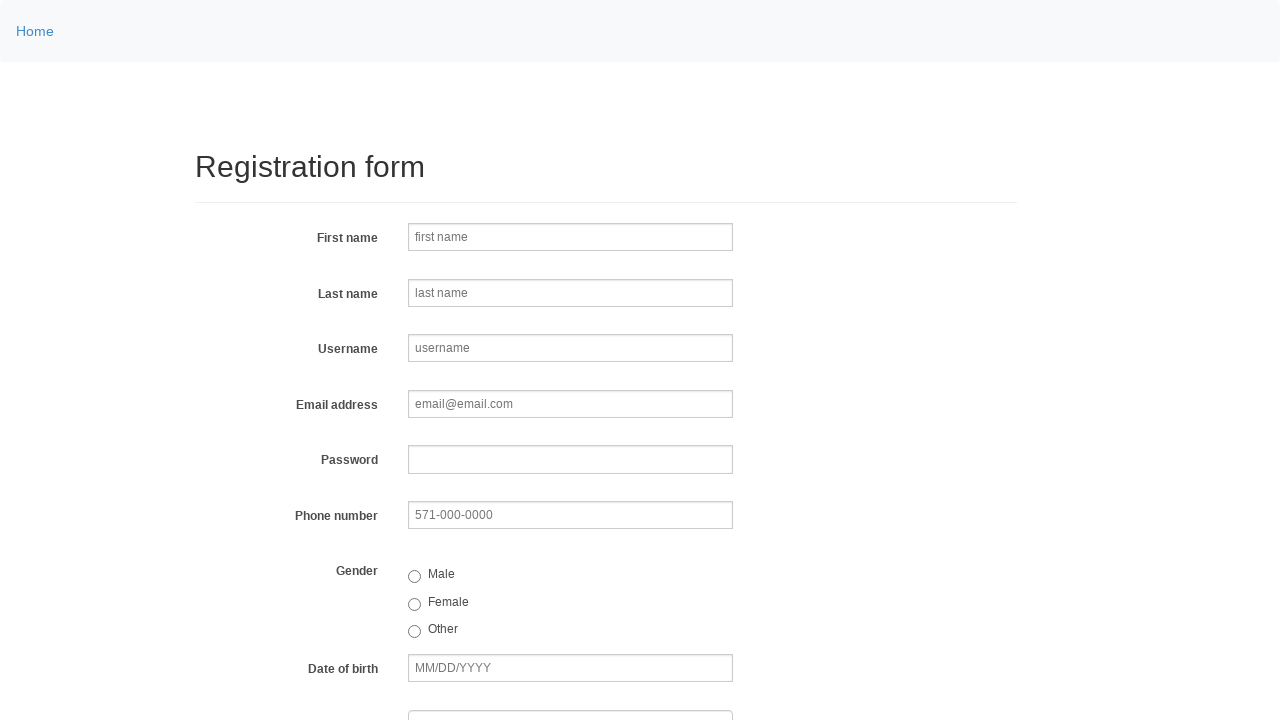

Verified h2 heading text is 'Registration form'
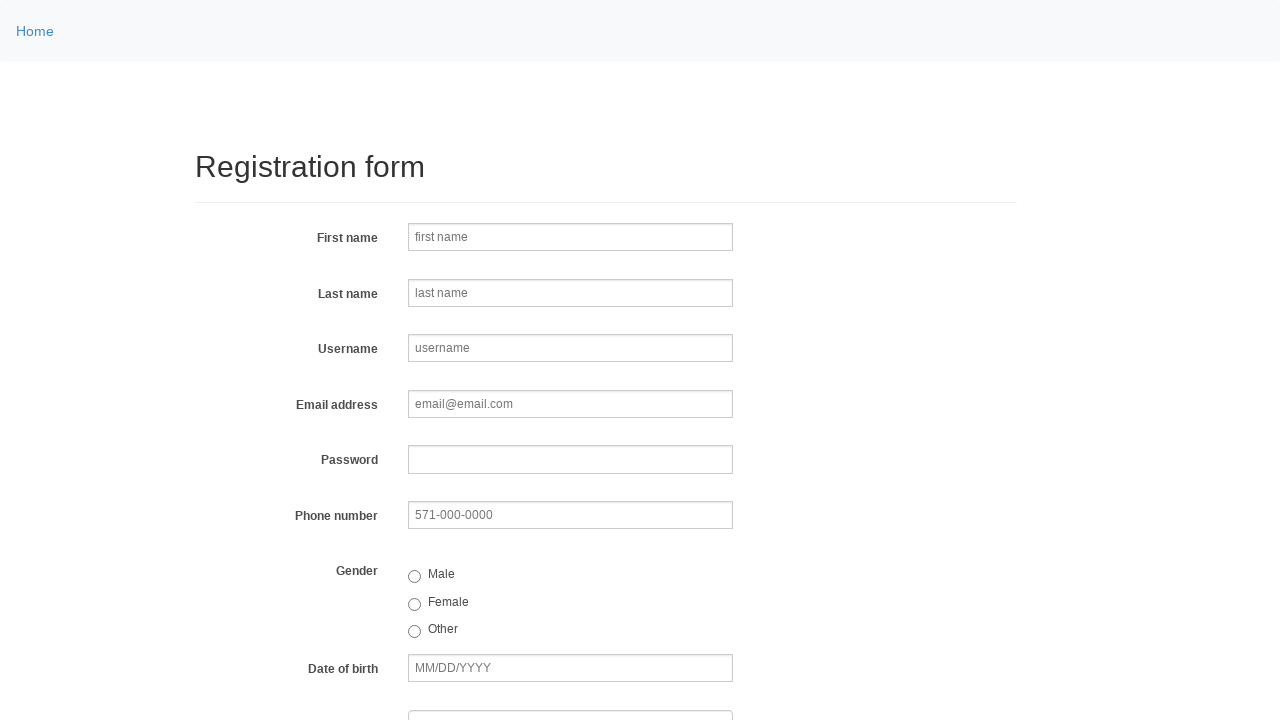

Located firstname input field
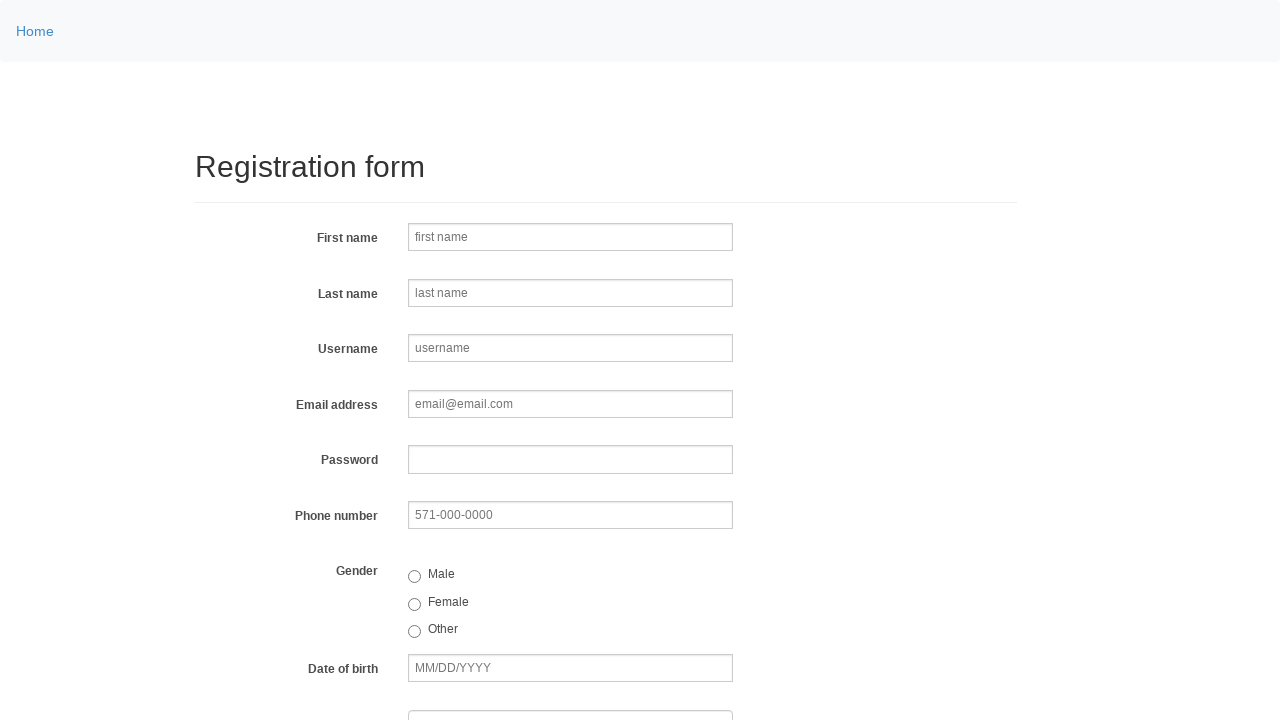

Verified firstname field placeholder attribute is 'first name'
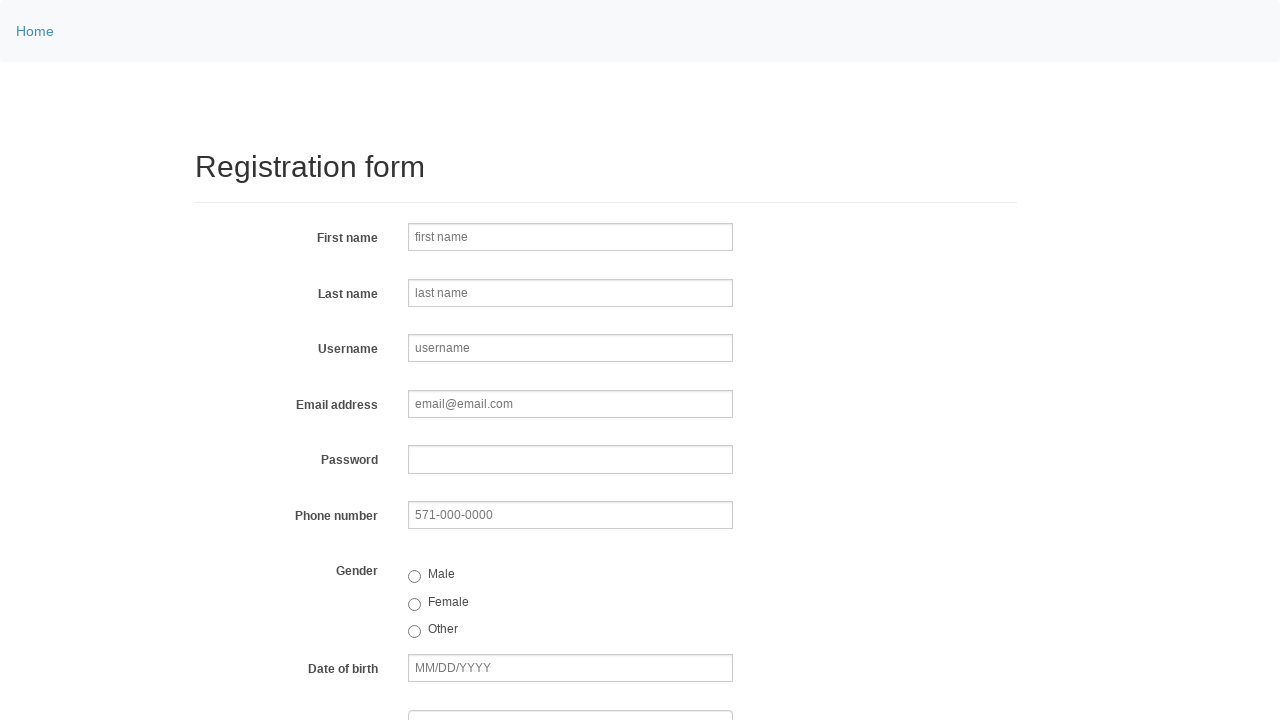

Filled firstname field with 'Abubakr' on input[name='firstname']
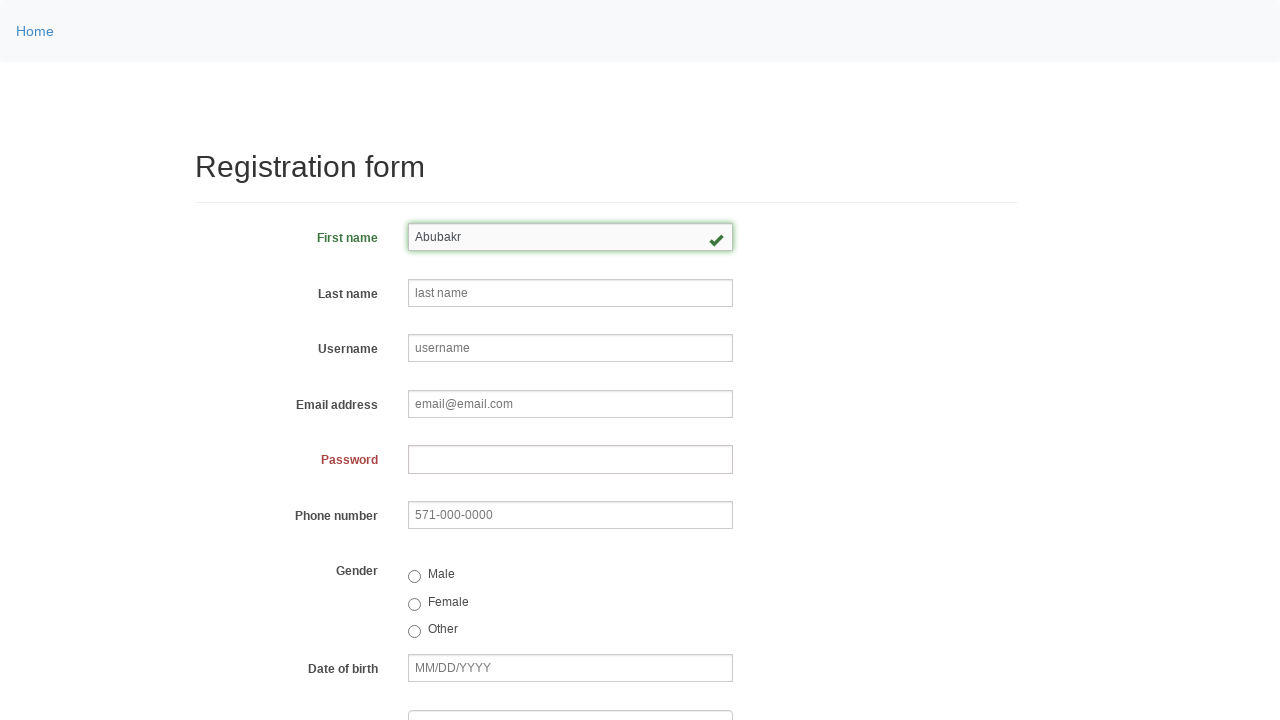

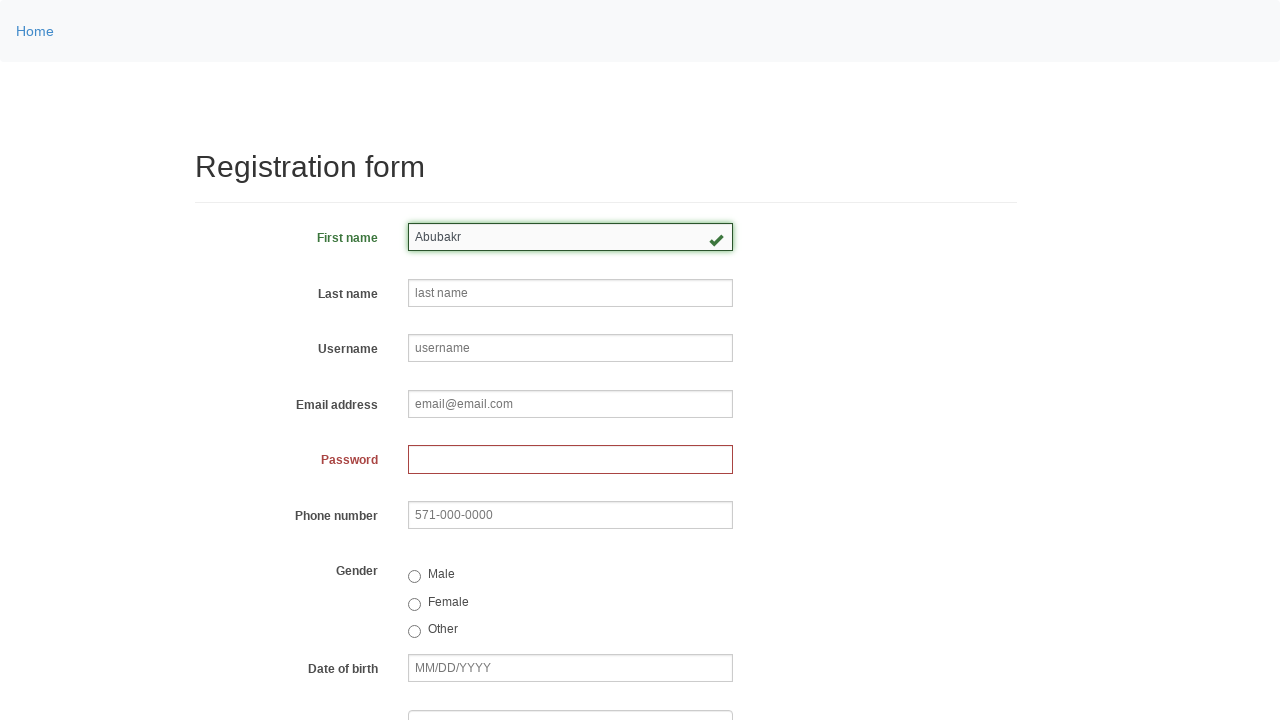